Tests that edits are cancelled when pressing Escape key

Starting URL: https://demo.playwright.dev/todomvc

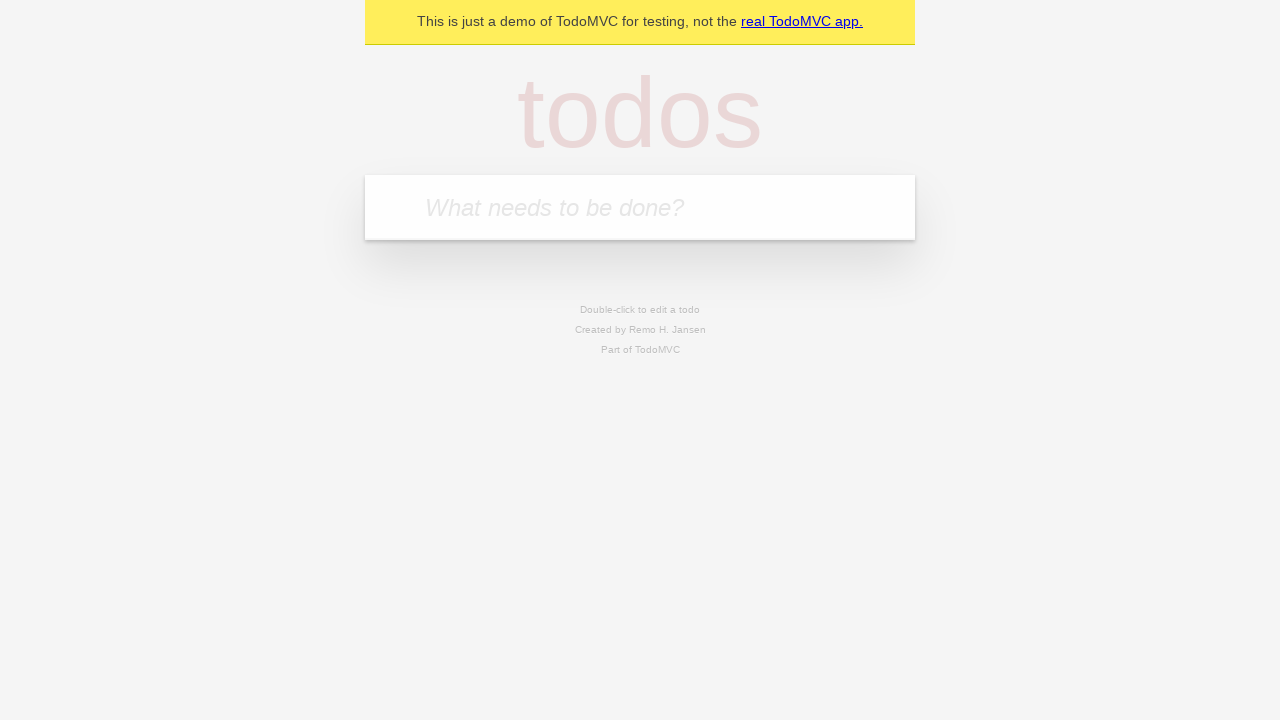

Filled todo input with 'buy some cheese' on internal:attr=[placeholder="What needs to be done?"i]
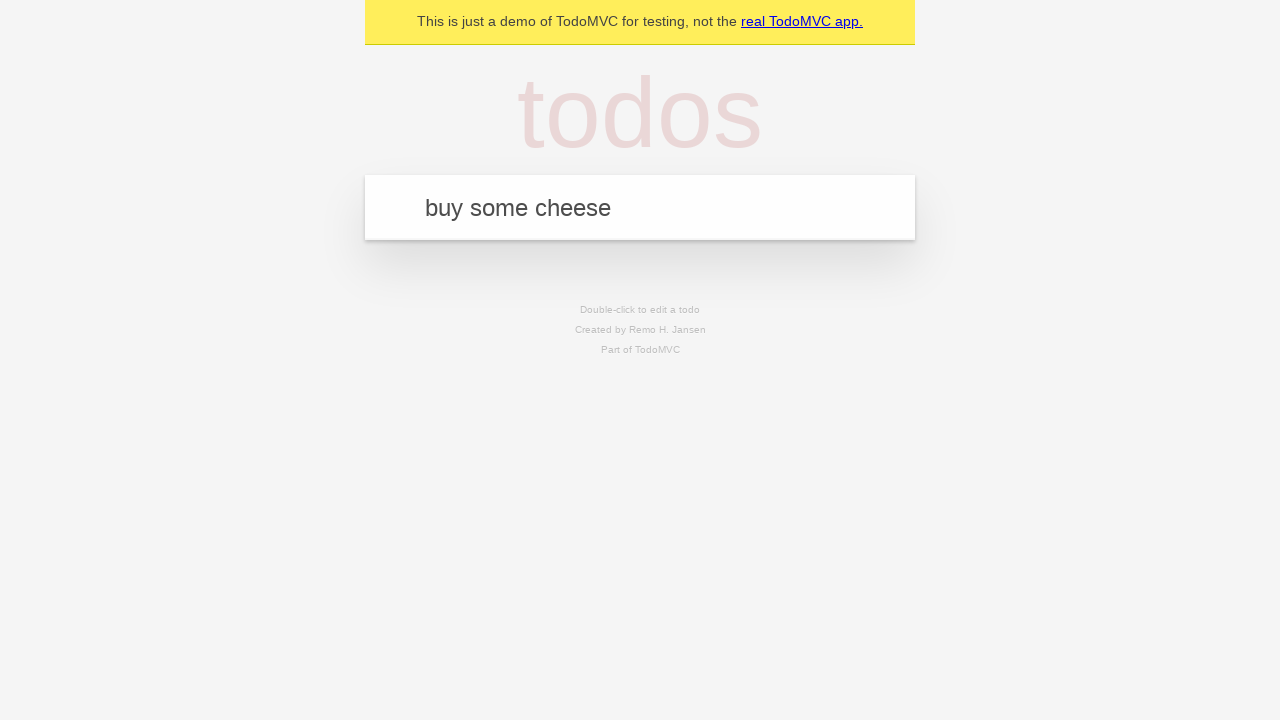

Pressed Enter to create todo 'buy some cheese' on internal:attr=[placeholder="What needs to be done?"i]
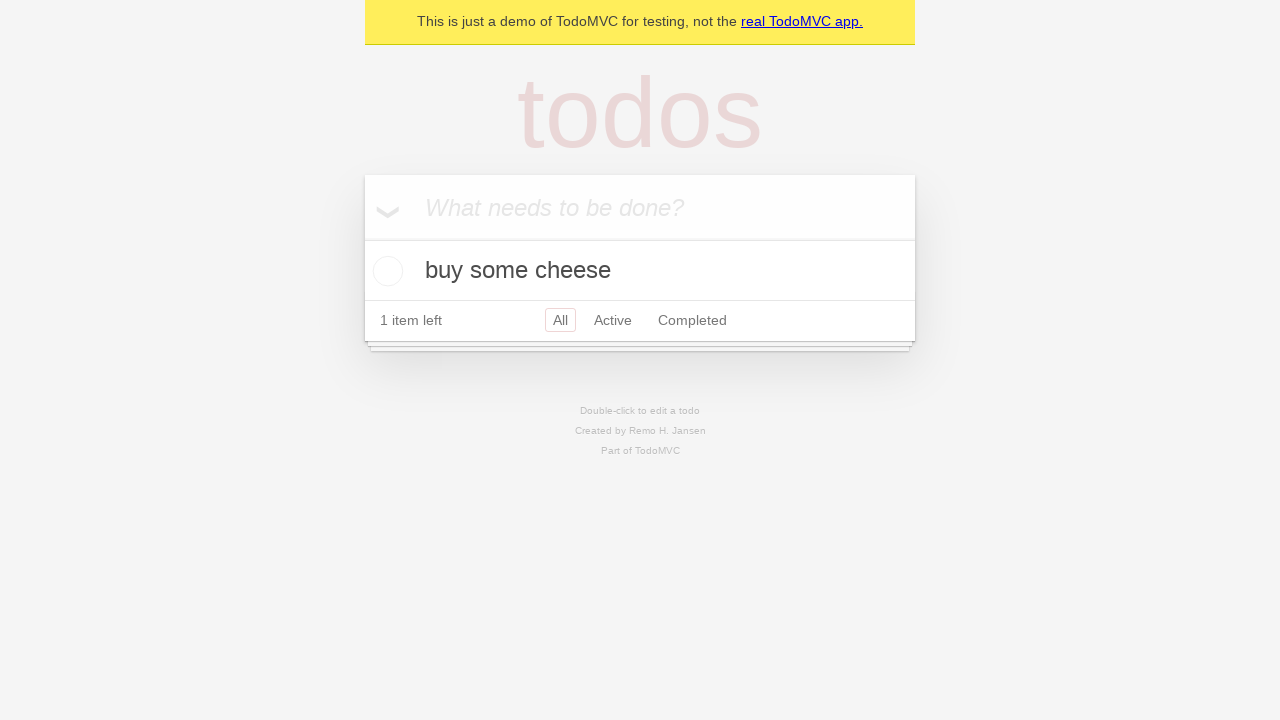

Filled todo input with 'feed the cat' on internal:attr=[placeholder="What needs to be done?"i]
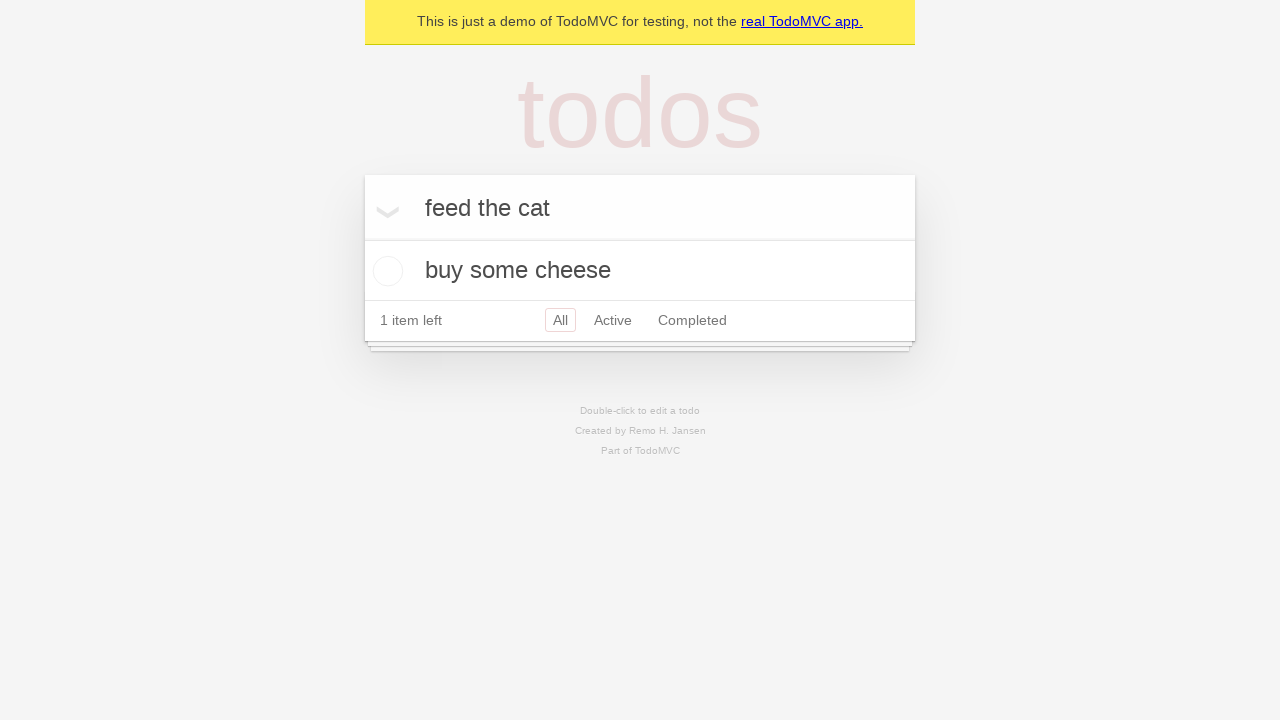

Pressed Enter to create todo 'feed the cat' on internal:attr=[placeholder="What needs to be done?"i]
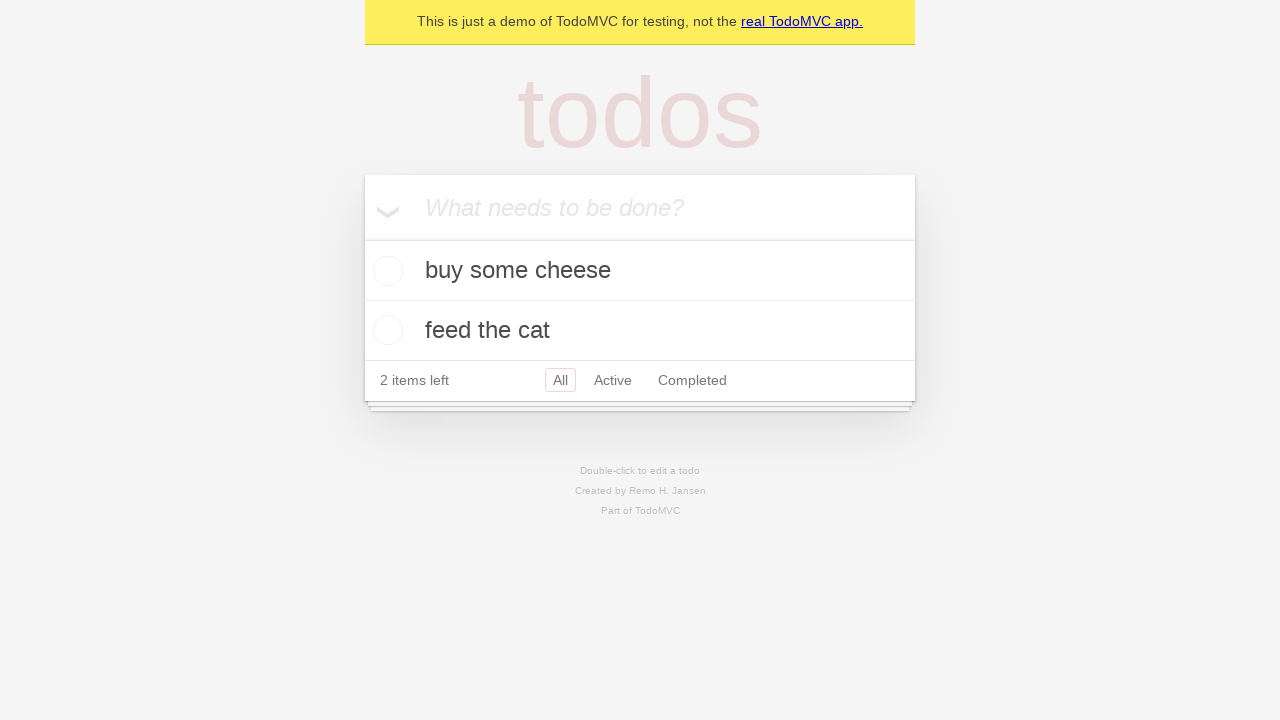

Filled todo input with 'book a doctors appointment' on internal:attr=[placeholder="What needs to be done?"i]
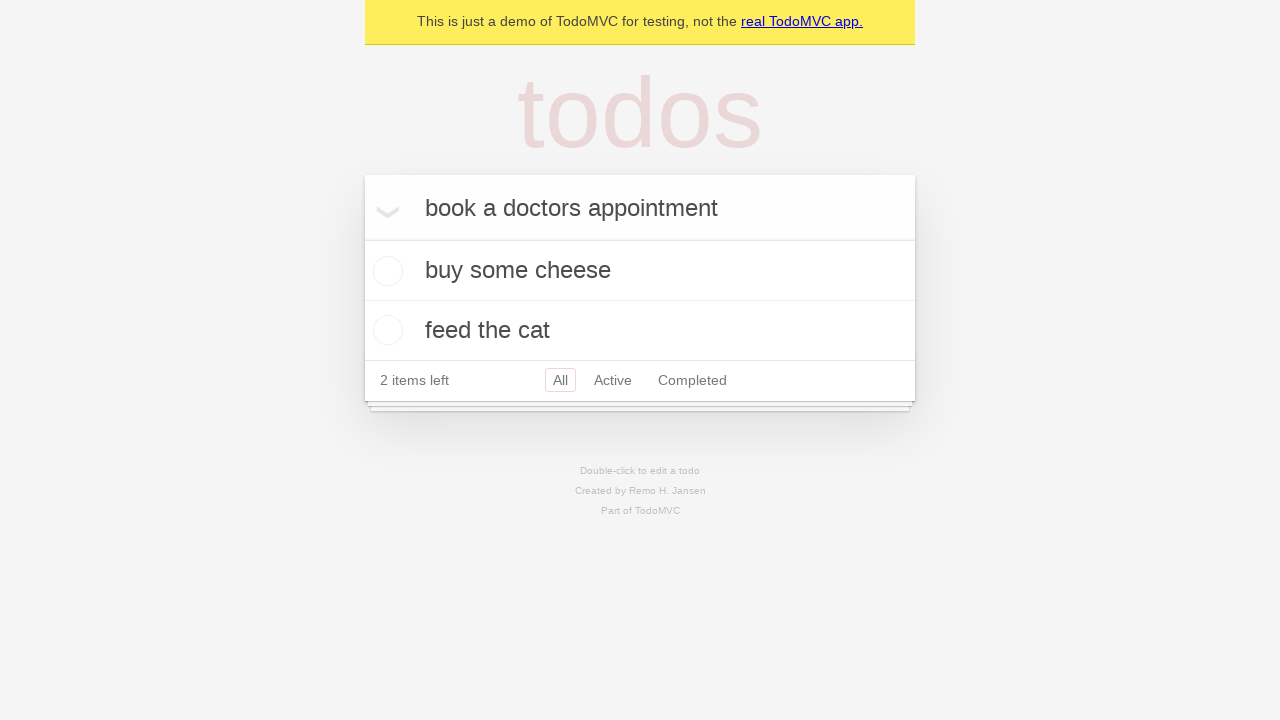

Pressed Enter to create todo 'book a doctors appointment' on internal:attr=[placeholder="What needs to be done?"i]
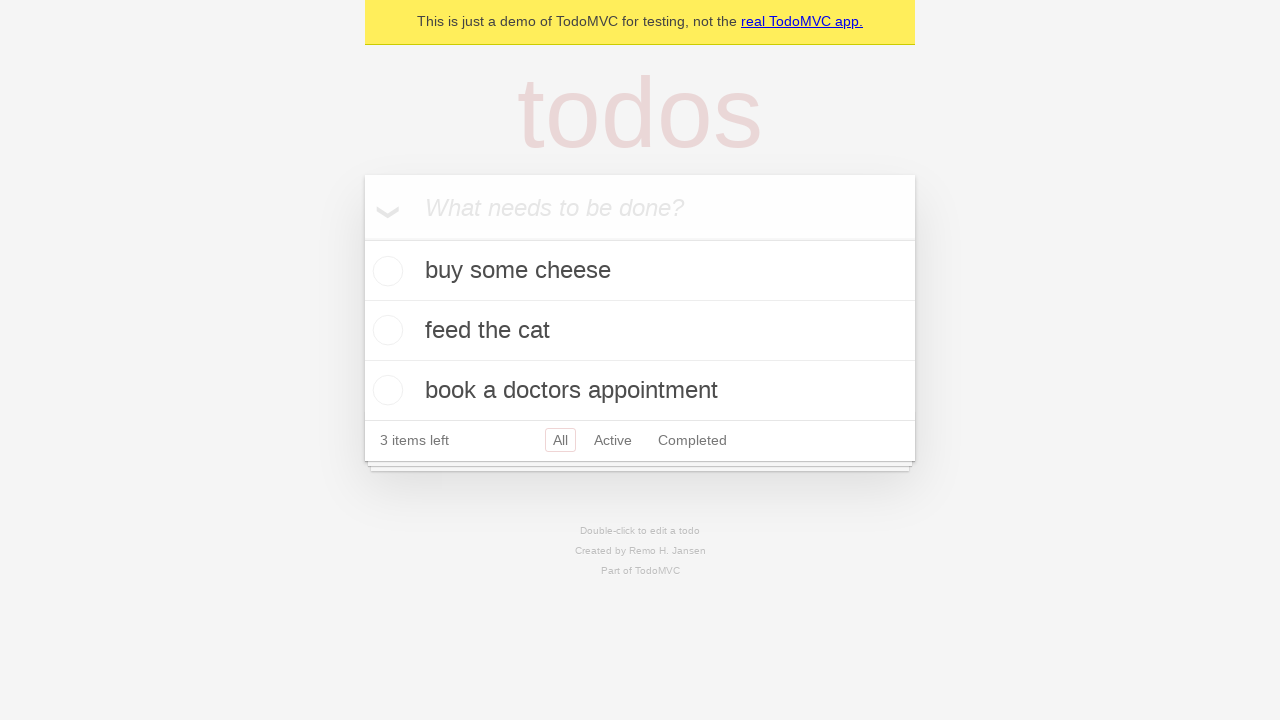

Double-clicked second todo item to enter edit mode at (640, 331) on internal:testid=[data-testid="todo-item"s] >> nth=1
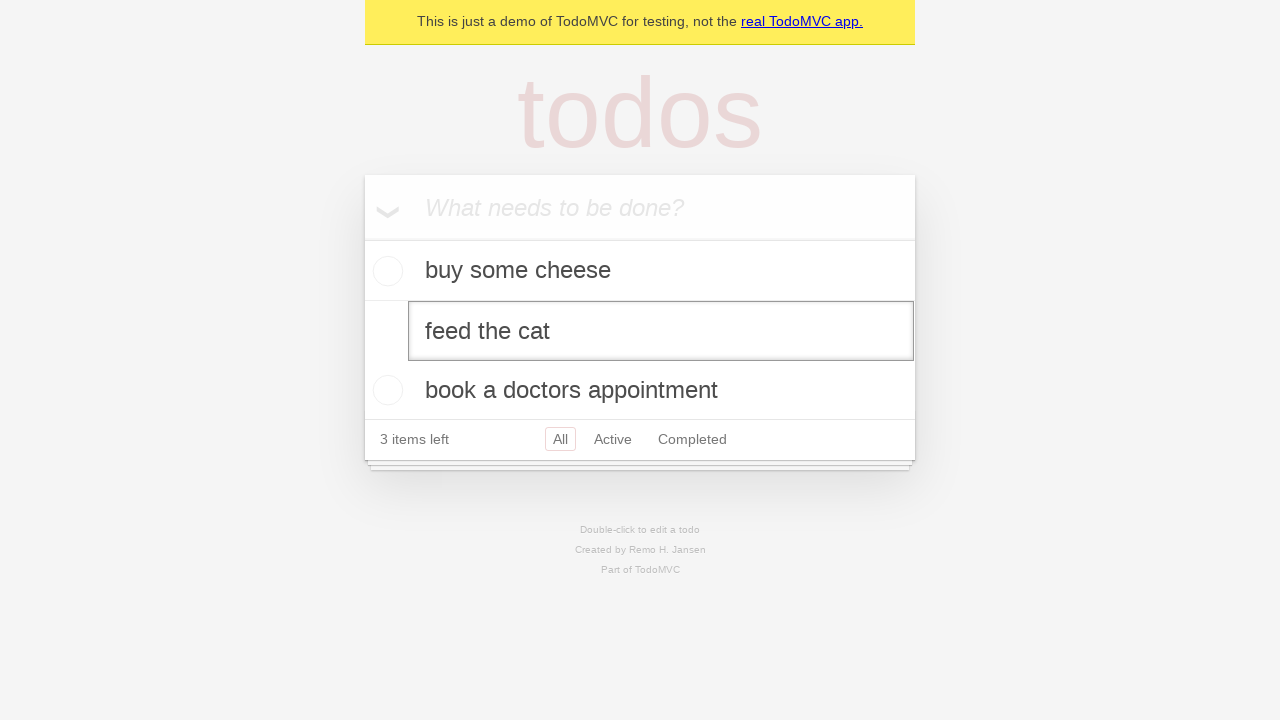

Filled edit field with 'buy some sausages' on internal:testid=[data-testid="todo-item"s] >> nth=1 >> internal:role=textbox[nam
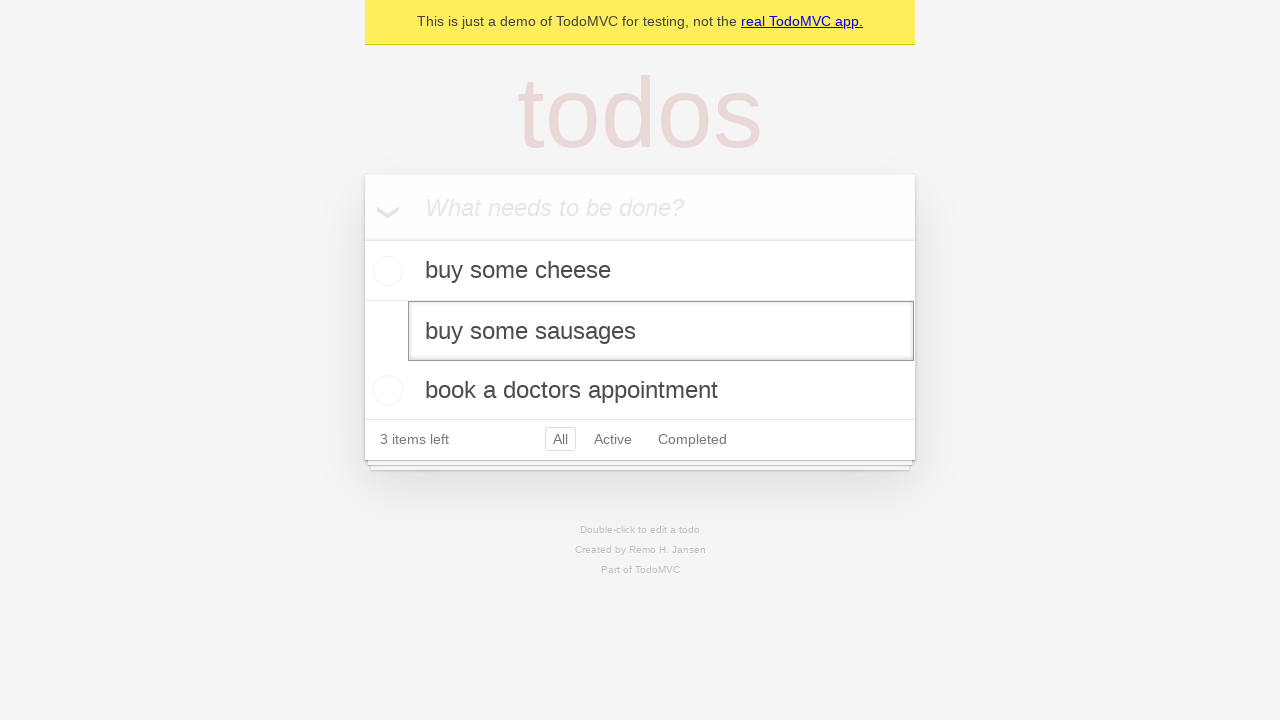

Pressed Escape to cancel edits on internal:testid=[data-testid="todo-item"s] >> nth=1 >> internal:role=textbox[nam
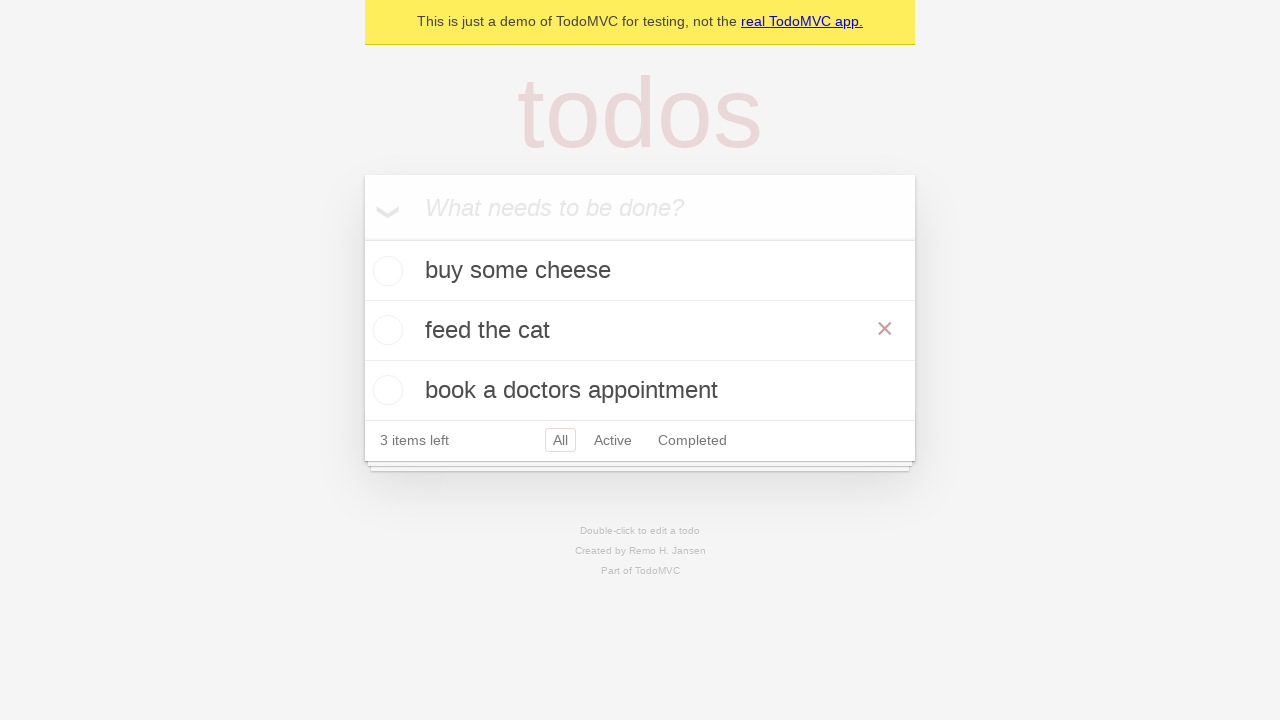

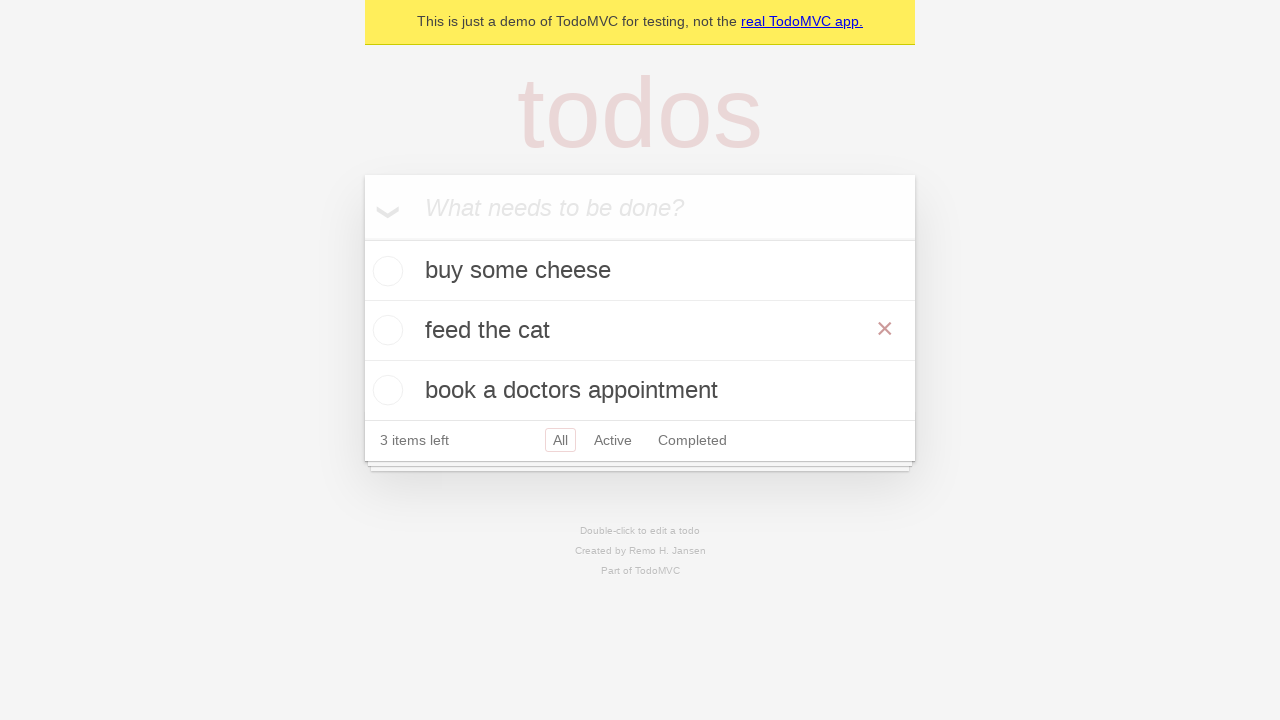